Fills out a practice Angular form with name, email, password, checkbox, radio button, dropdown selection, and date fields

Starting URL: https://rahulshettyacademy.com/angularpractice/

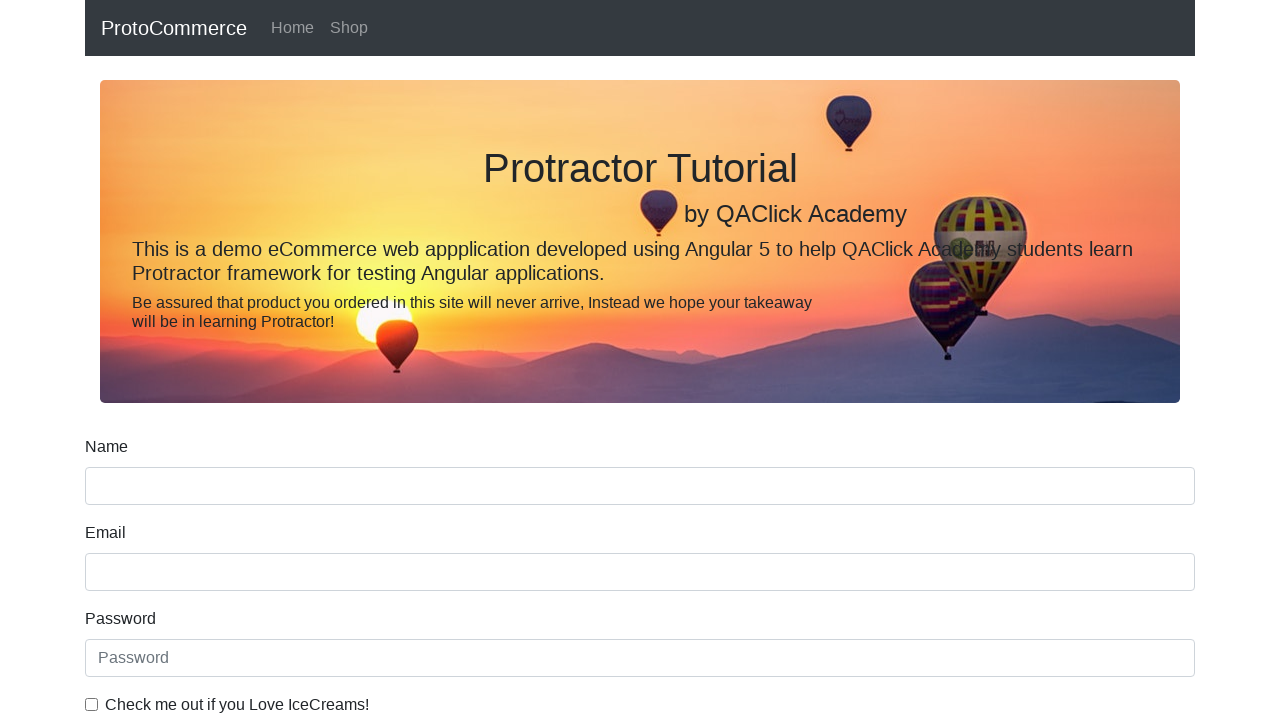

Filled name field with 'Rohit' on div[class='form-group'] input[name='name']
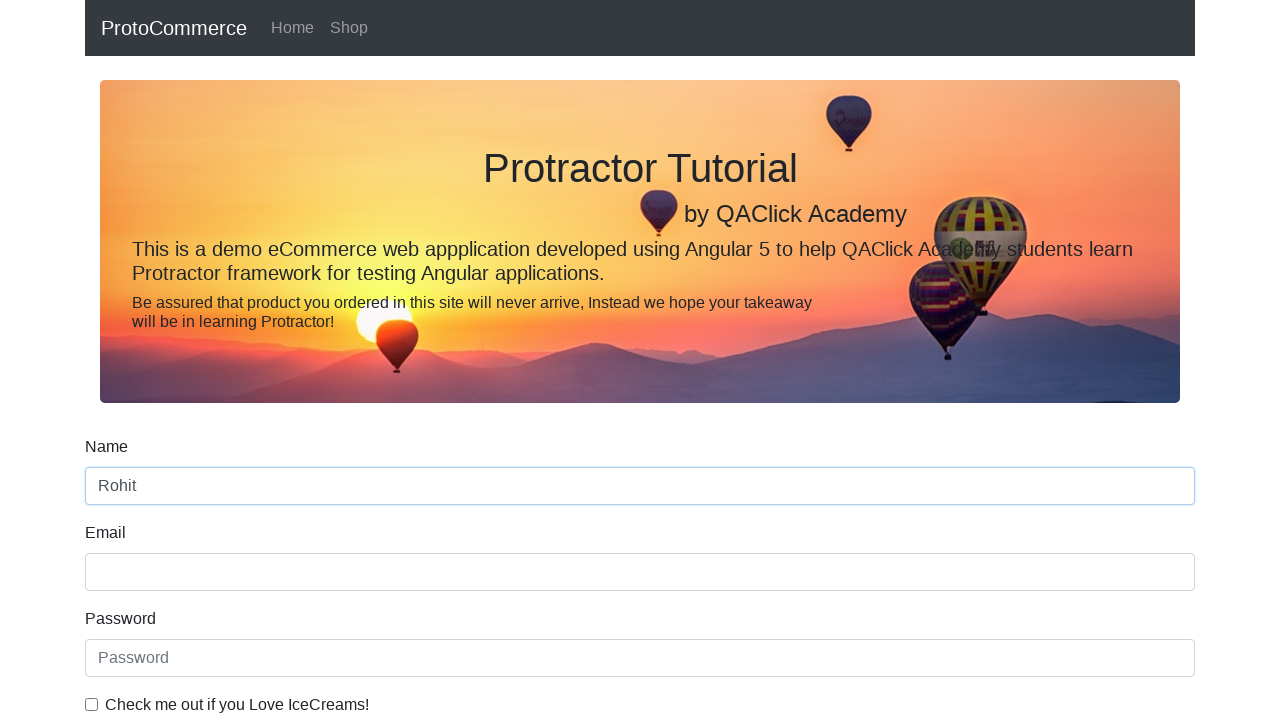

Filled email field with 'rohitpatil10080@gmail.com' on input[name='email']
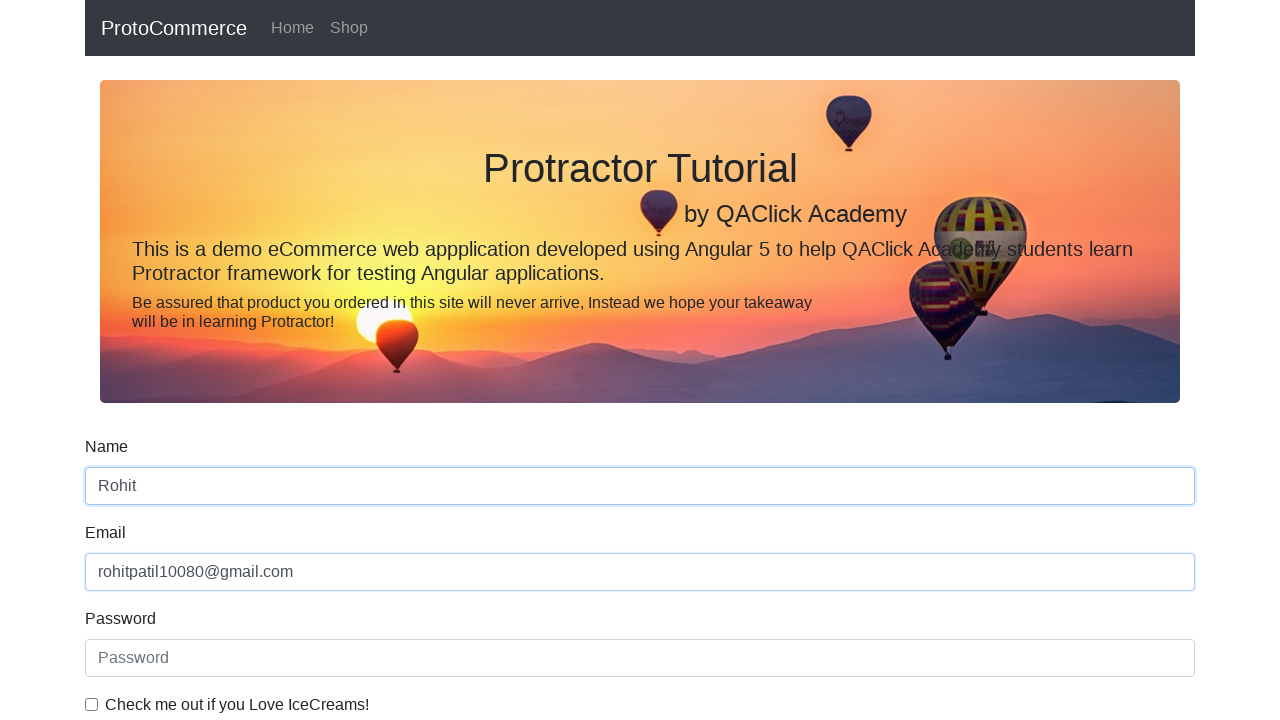

Filled password field with 'Admin123' on input#exampleInputPassword1
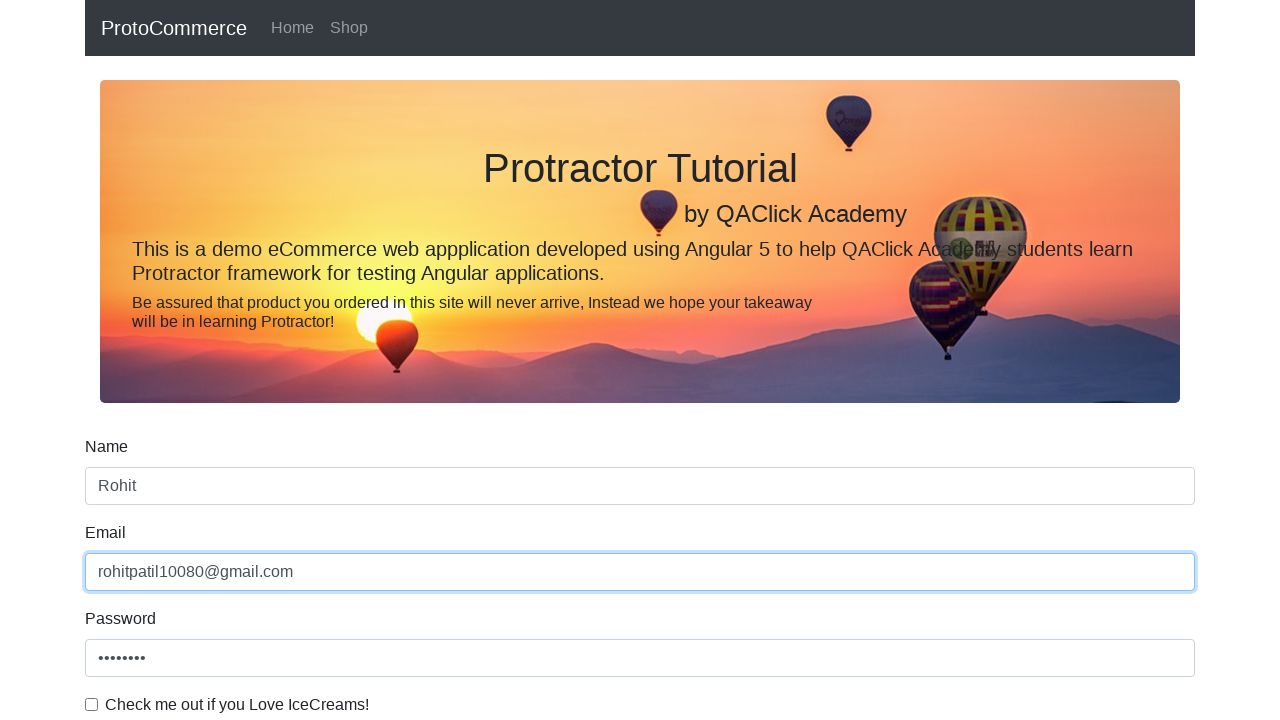

Checked the terms and conditions checkbox at (92, 704) on input#exampleCheck1
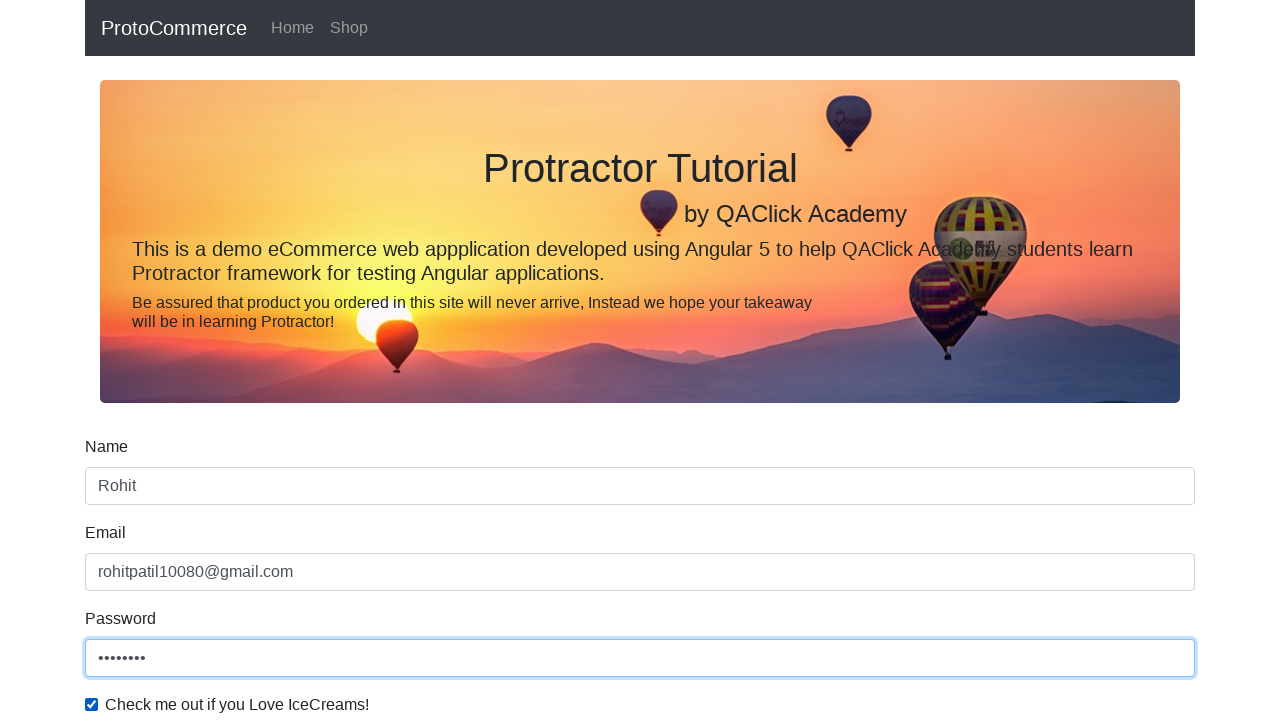

Selected female gender radio button at (326, 360) on #inlineRadio2
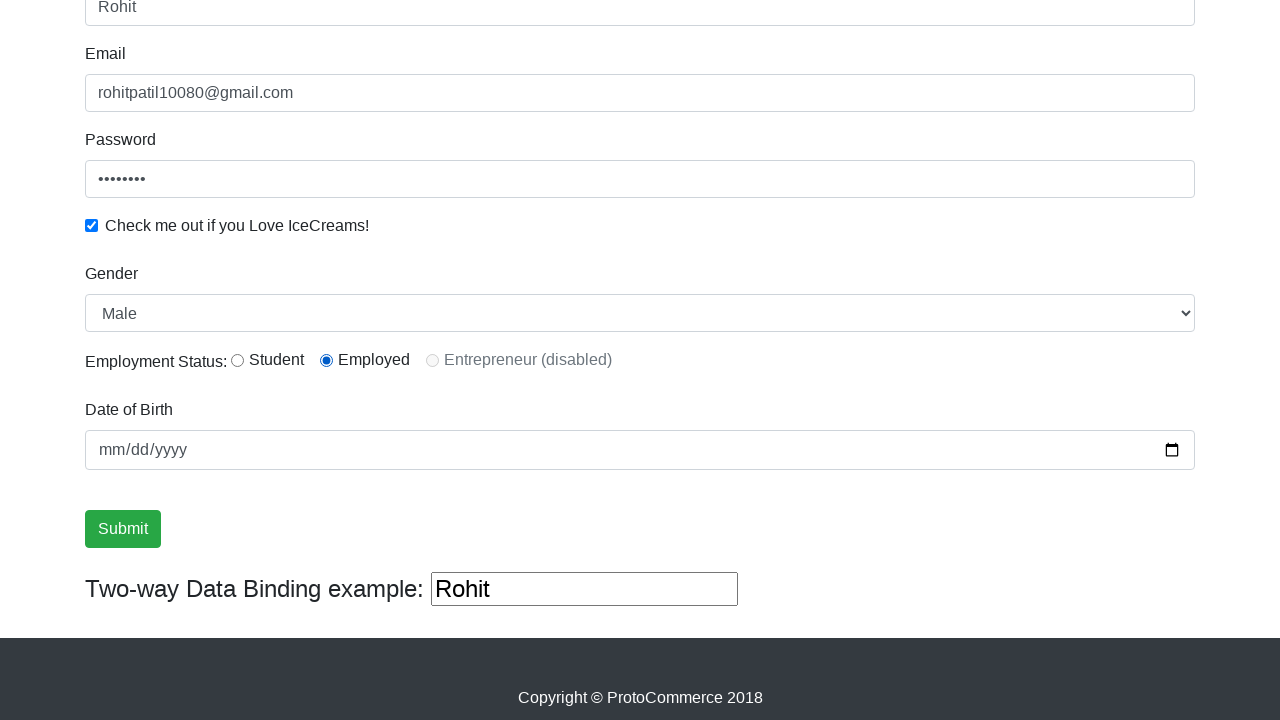

Selected 'Female' from the dropdown menu on #exampleFormControlSelect1
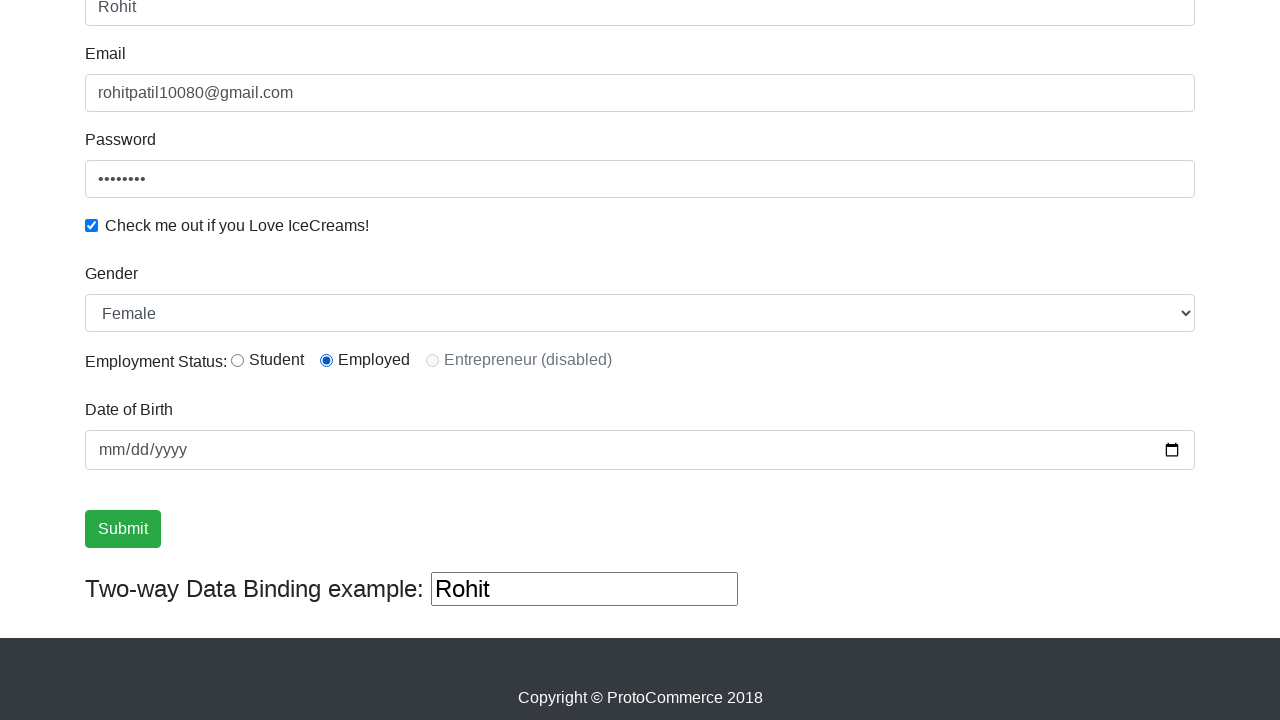

Clicked on the date picker input field at (640, 450) on input[name='bday']
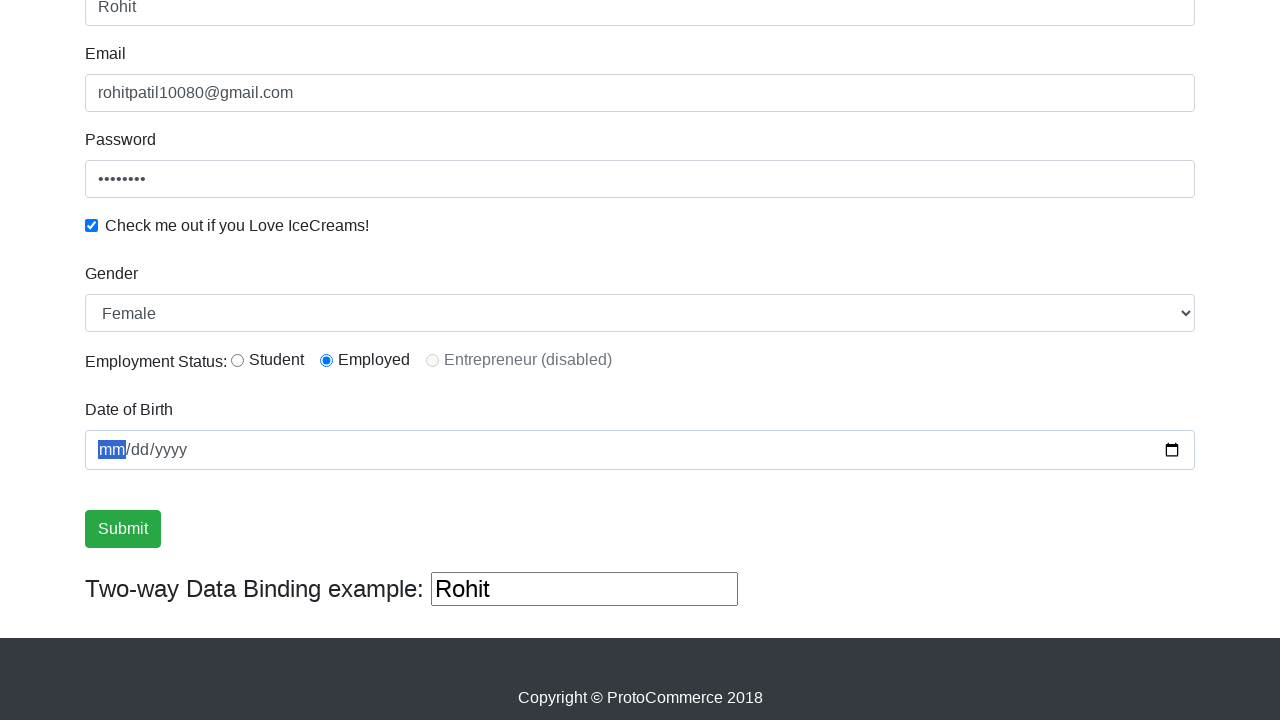

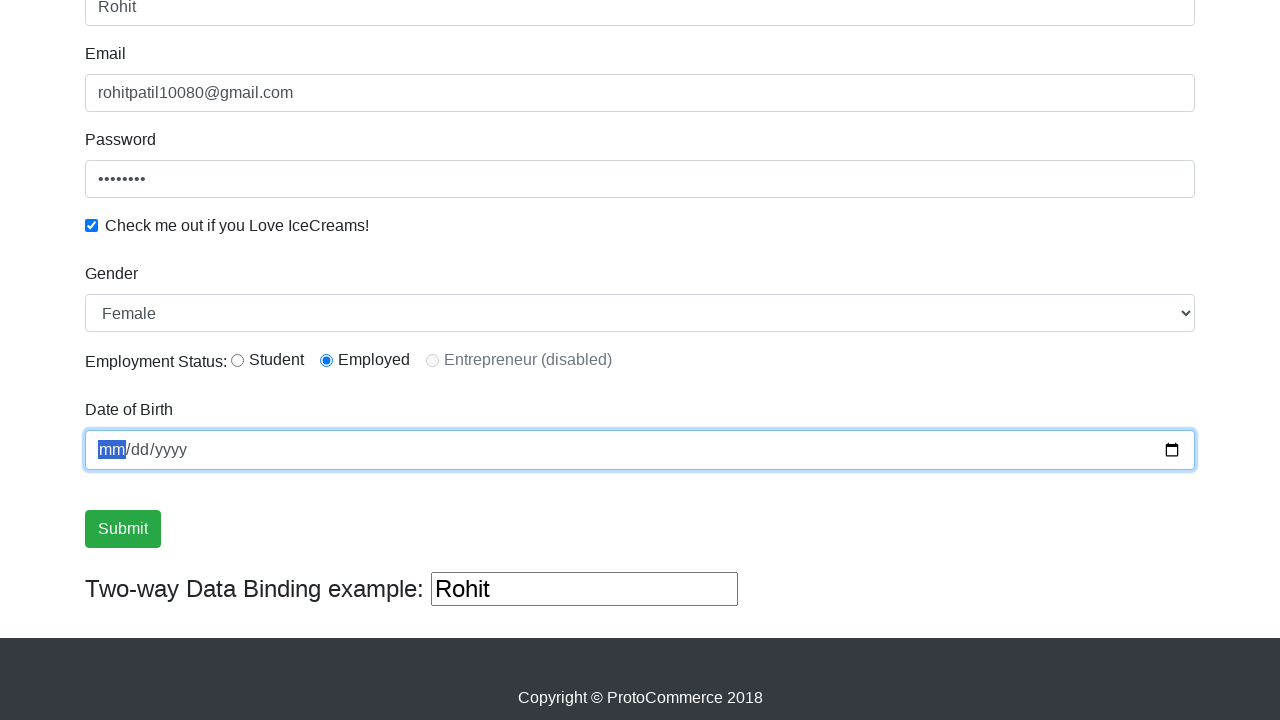